Fills out the TestCafe example form by selecting OS, checking feature checkboxes, selecting interface preference, entering a name, and submitting the form

Starting URL: https://devexpress.github.io/testcafe/example/

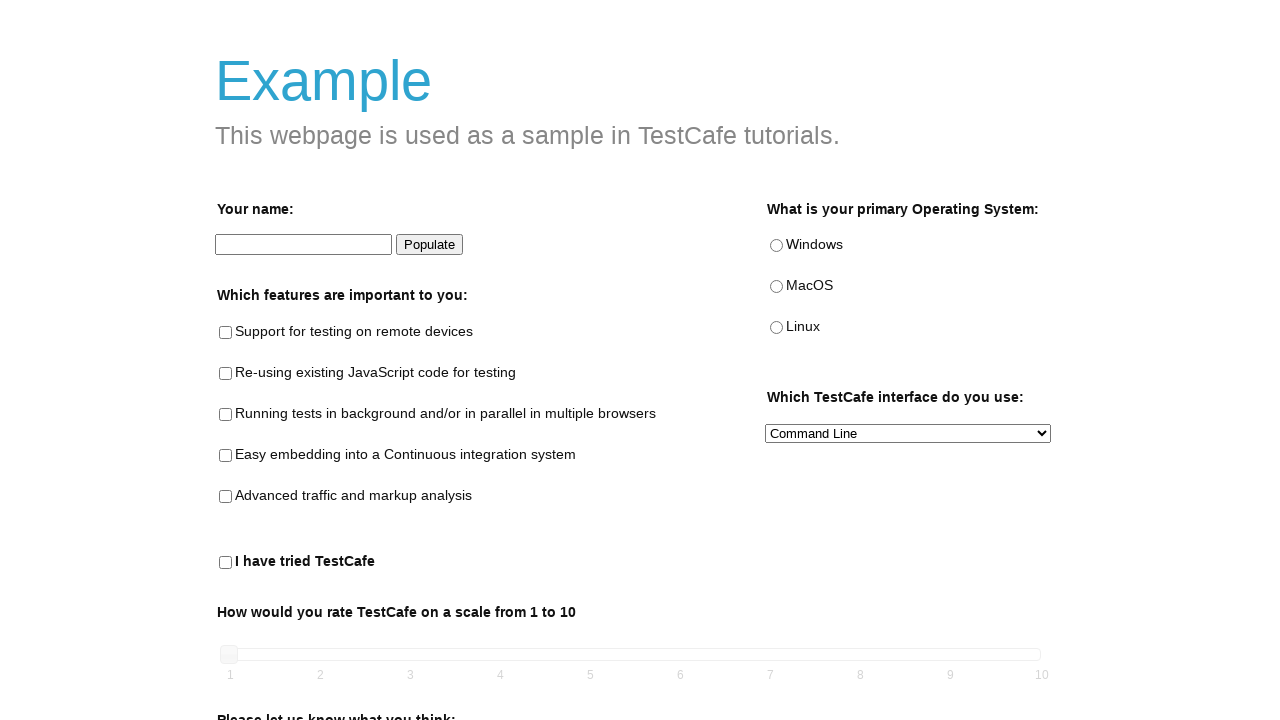

Waited for TestCafe example page content to be visible
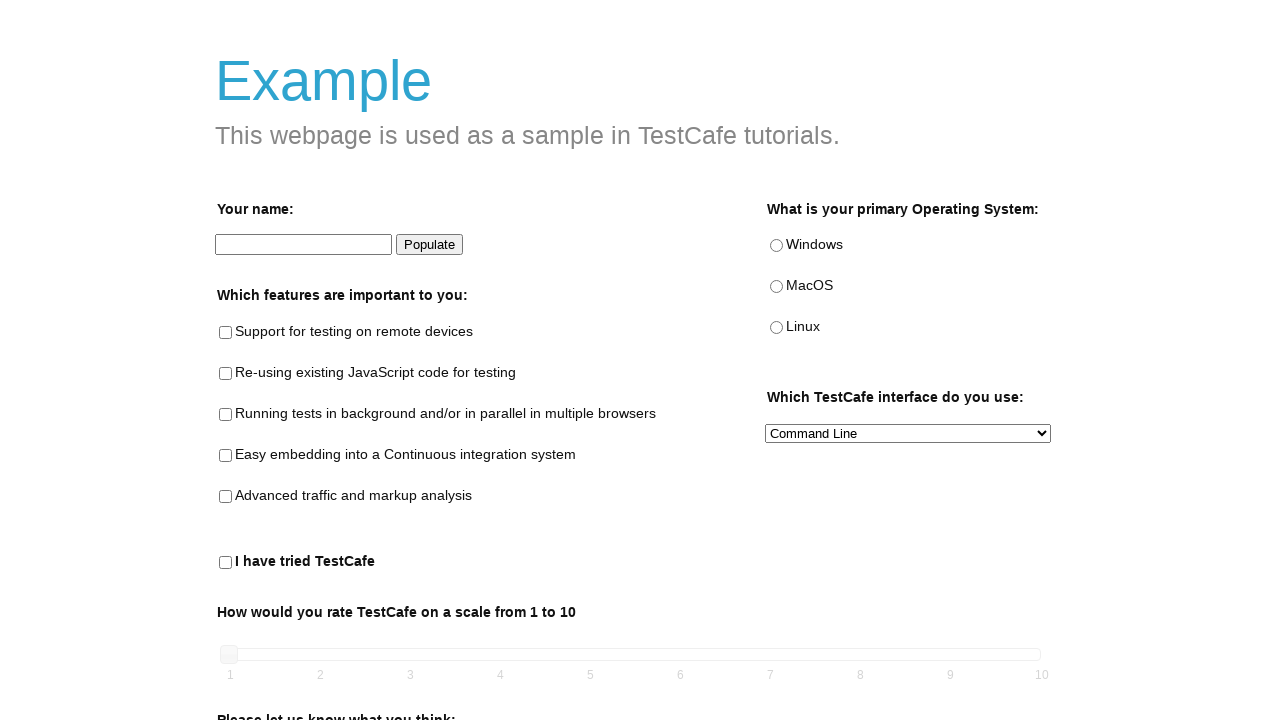

Selected macOS radio button at (776, 287) on internal:testid=[data-testid="macos-radio"s]
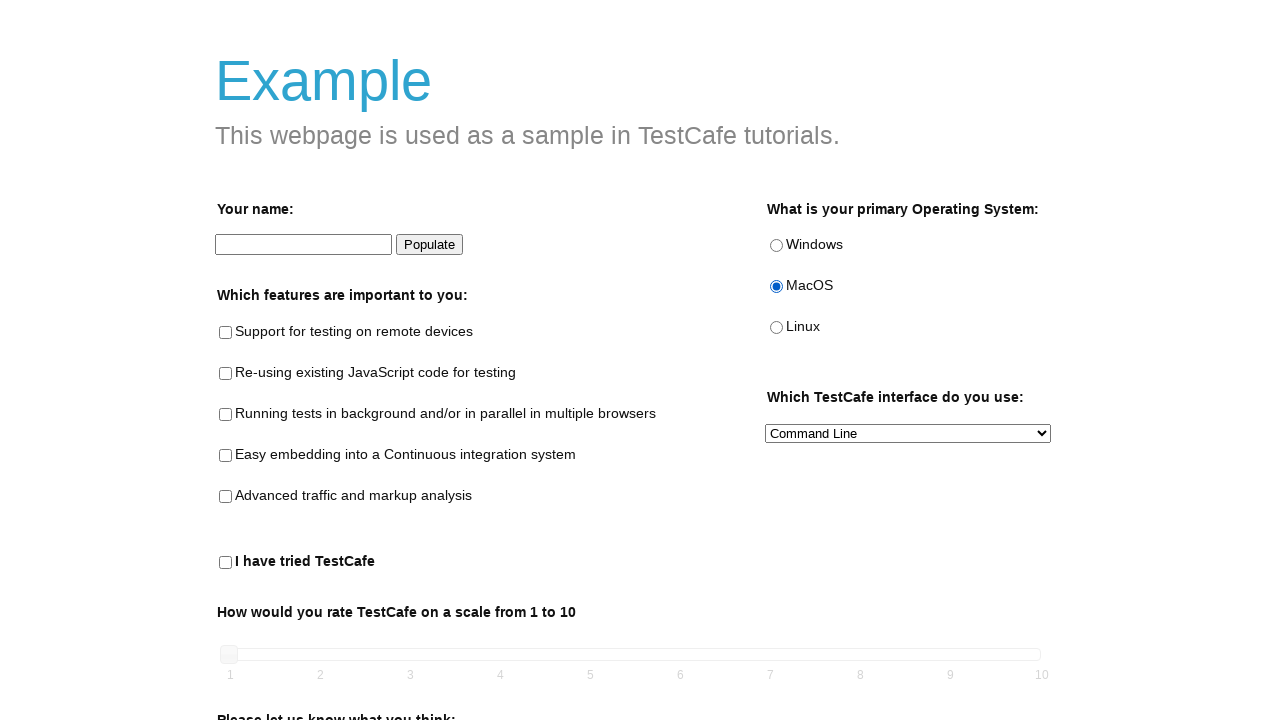

Checked remote testing checkbox at (226, 333) on internal:testid=[data-testid="remote-testing-checkbox"s]
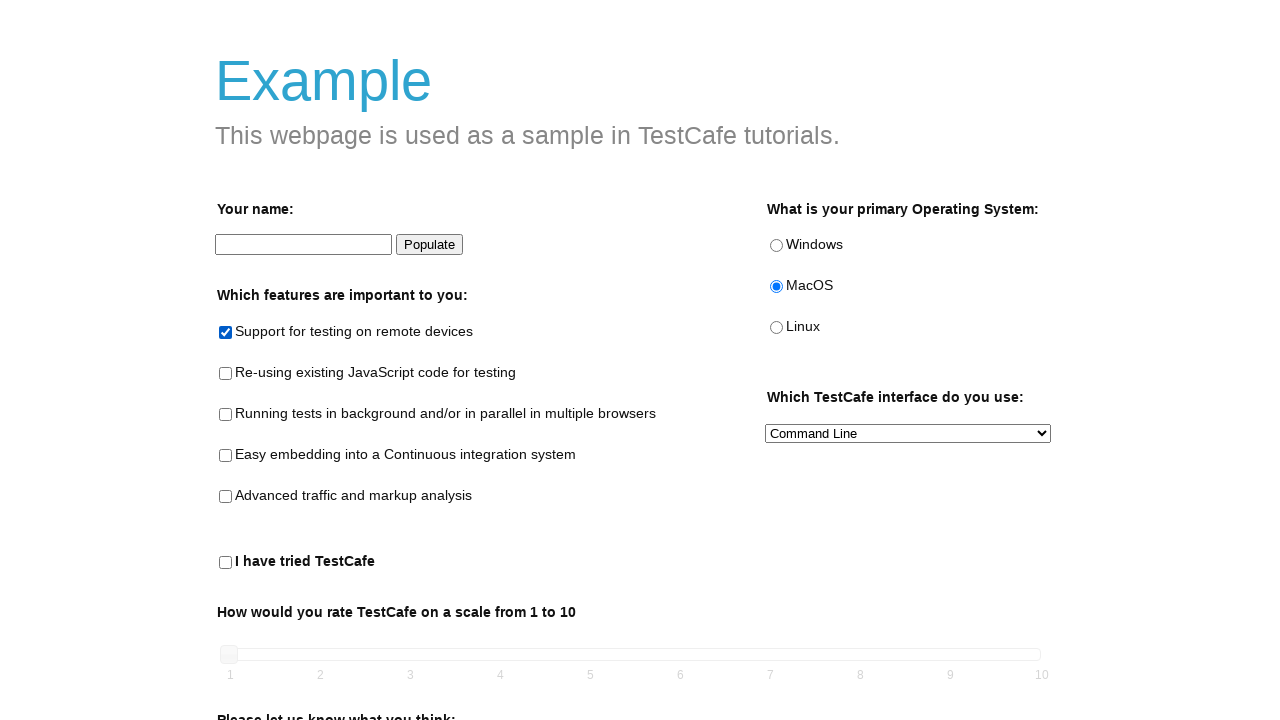

Checked parallel testing checkbox at (226, 415) on internal:testid=[data-testid="parallel-testing-checkbox"s]
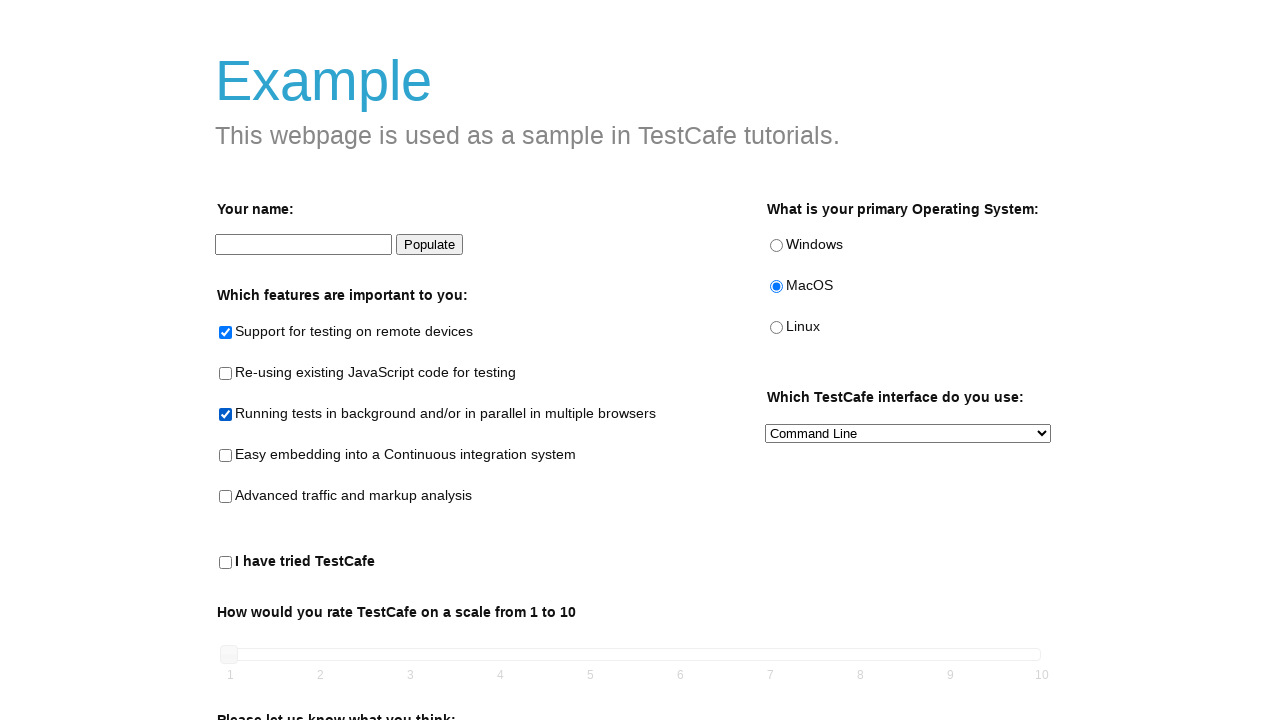

Checked analysis checkbox at (226, 497) on internal:testid=[data-testid="analysis-checkbox"s]
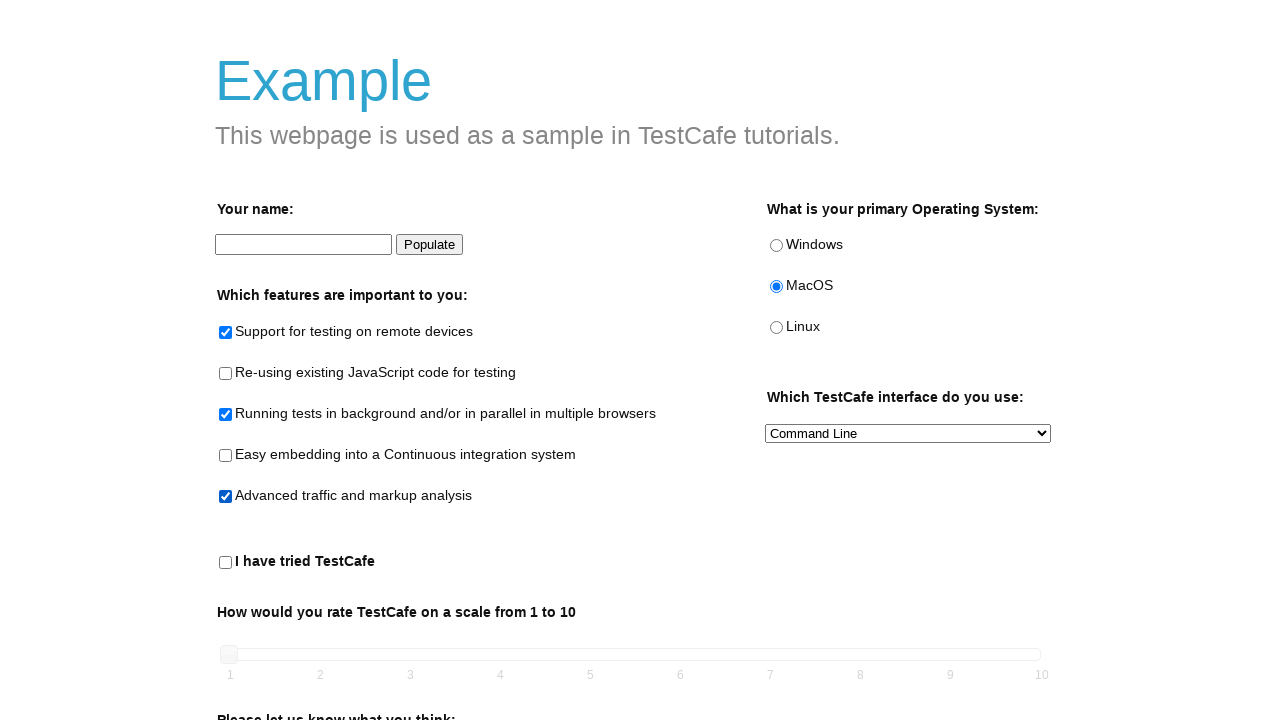

Checked tried TestCafe checkbox at (226, 563) on internal:testid=[data-testid="tried-testcafe-checkbox"s]
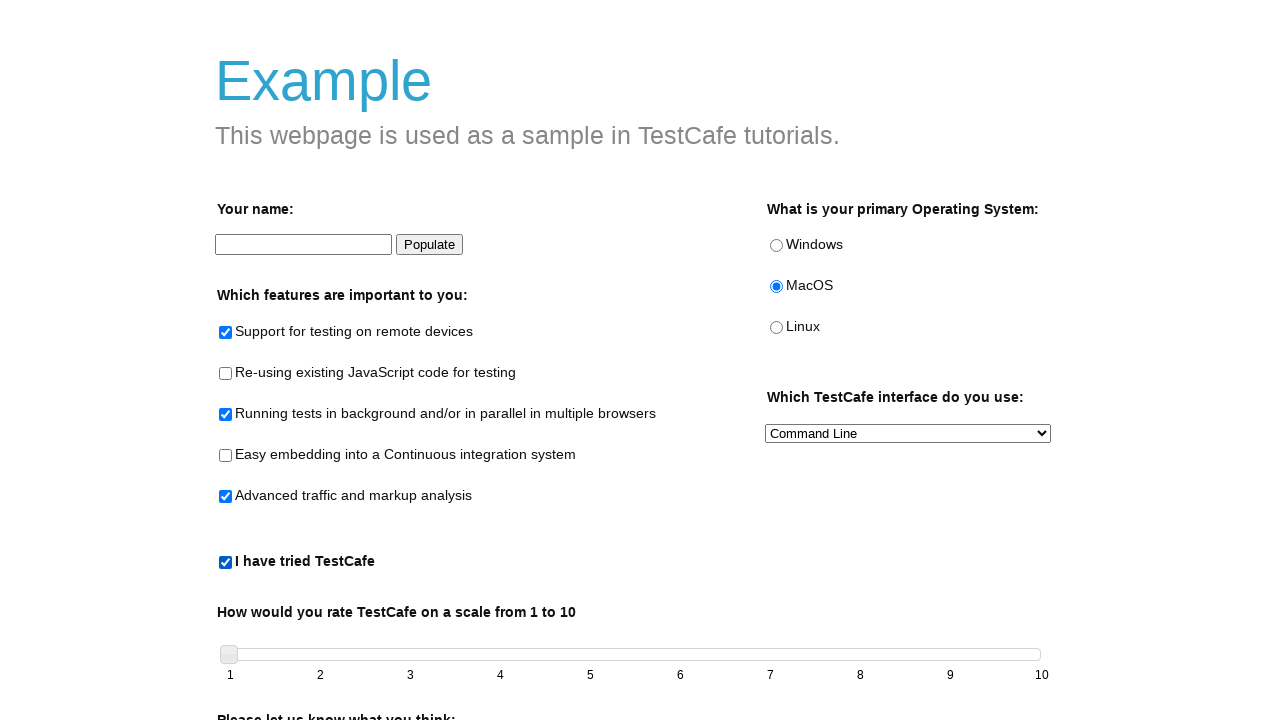

Selected 'JavaScript API' from preferred interface dropdown on internal:testid=[data-testid="preferred-interface-select"s]
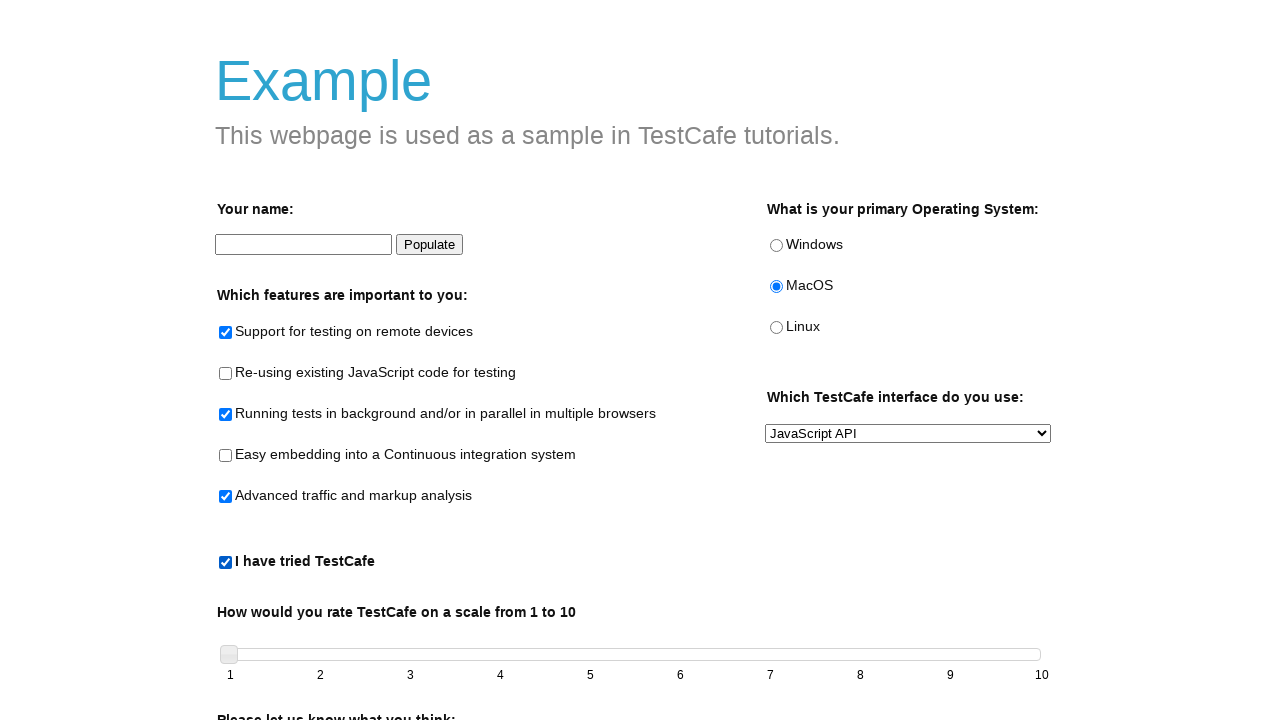

Entered name 'Netanel' in name input field on internal:testid=[data-testid="name-input"s]
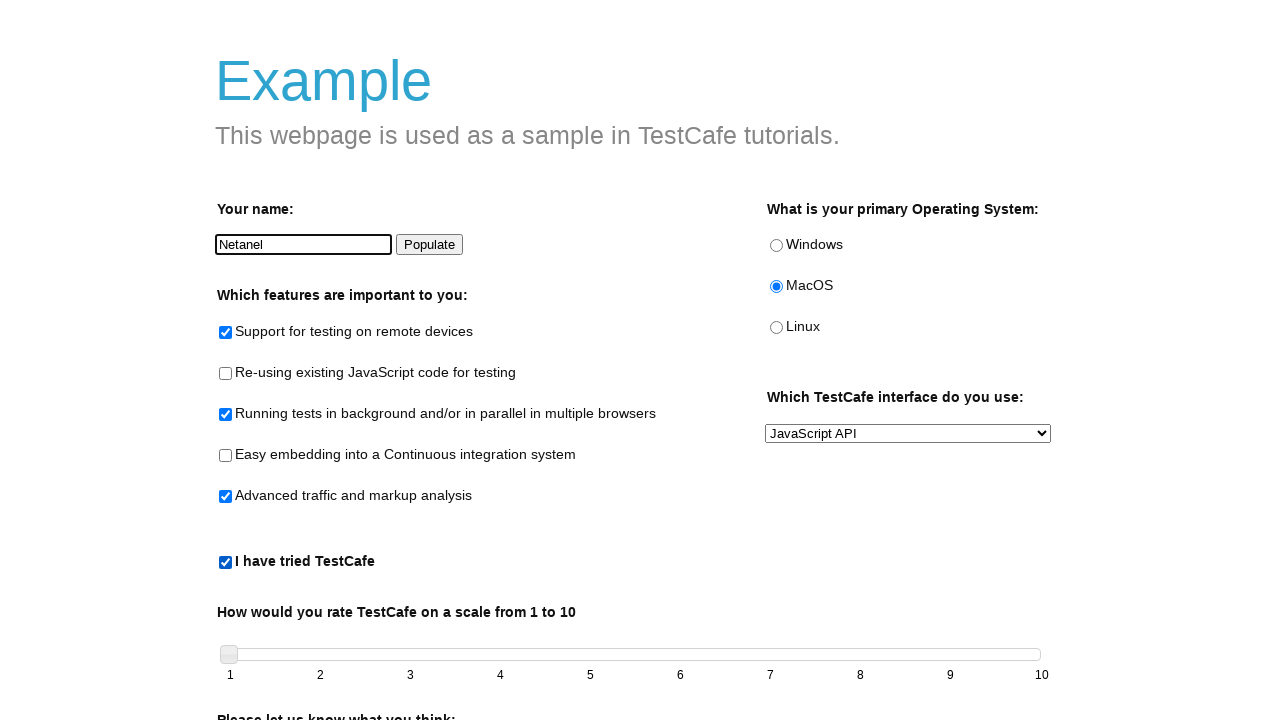

Clicked submit button at (265, 675) on internal:testid=[data-testid="submit-button"s]
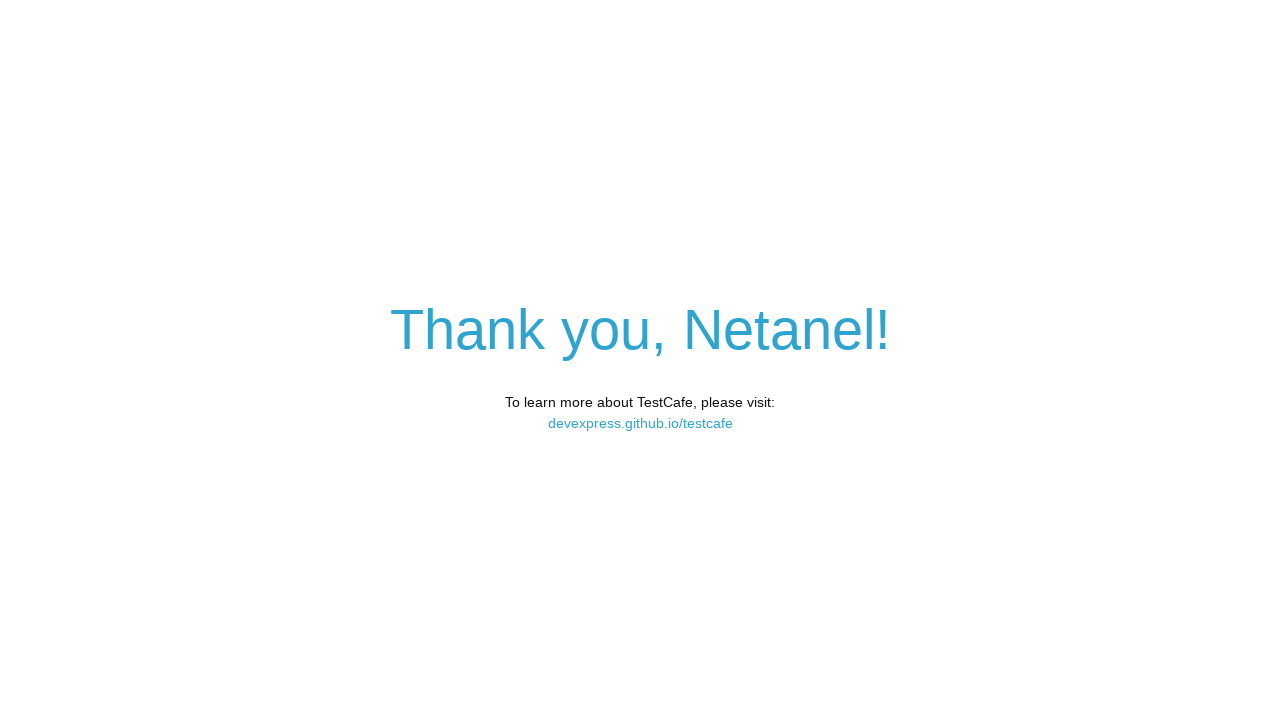

Navigated to thank you page
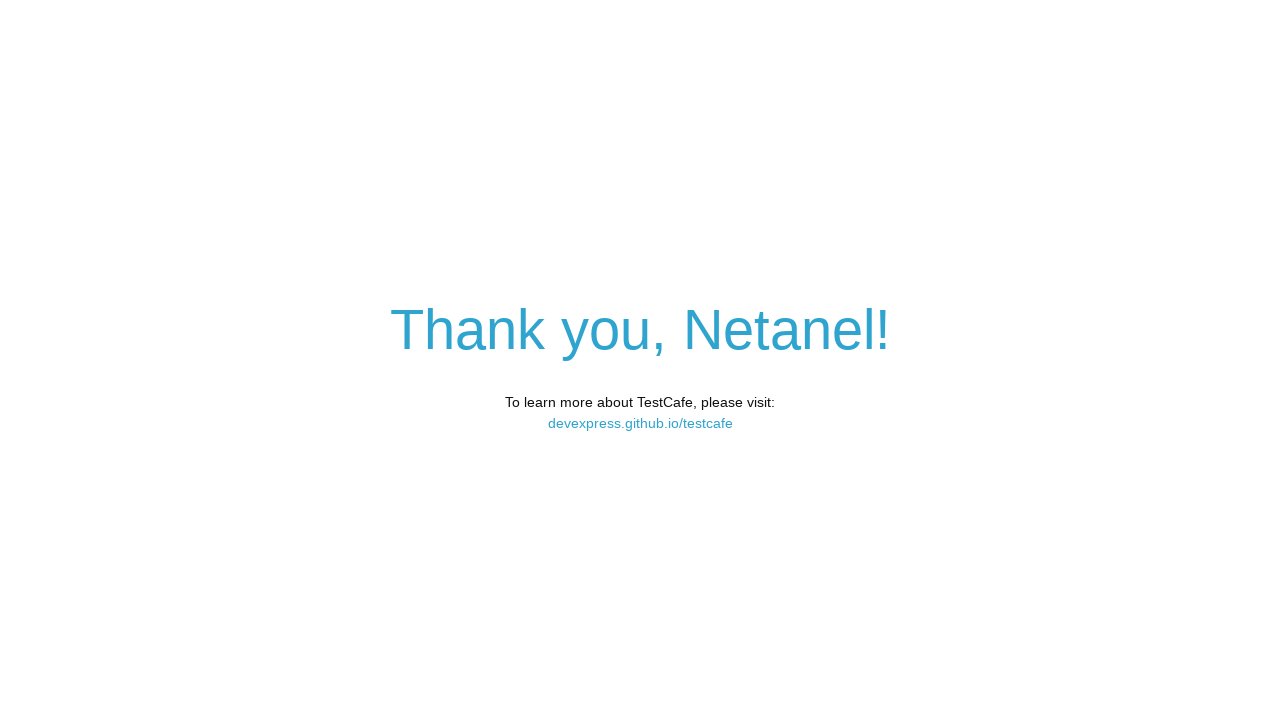

Verified thank you message 'Thank you, Netanel!' is visible
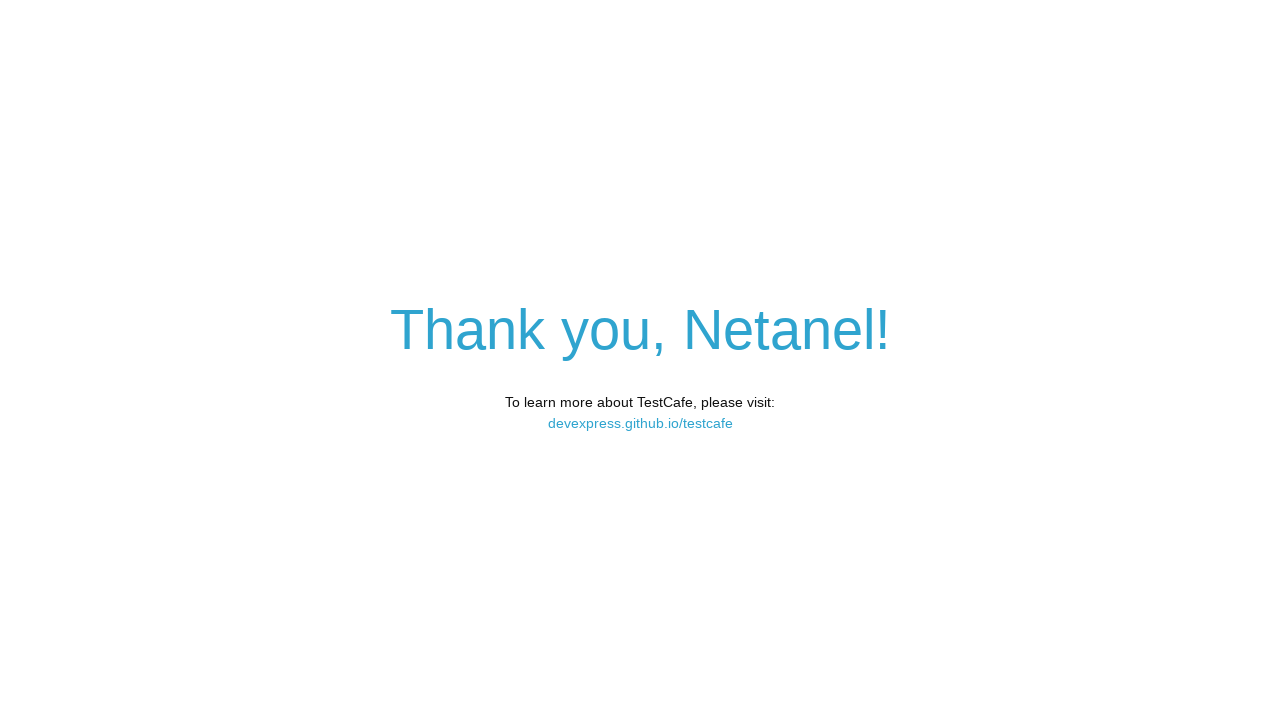

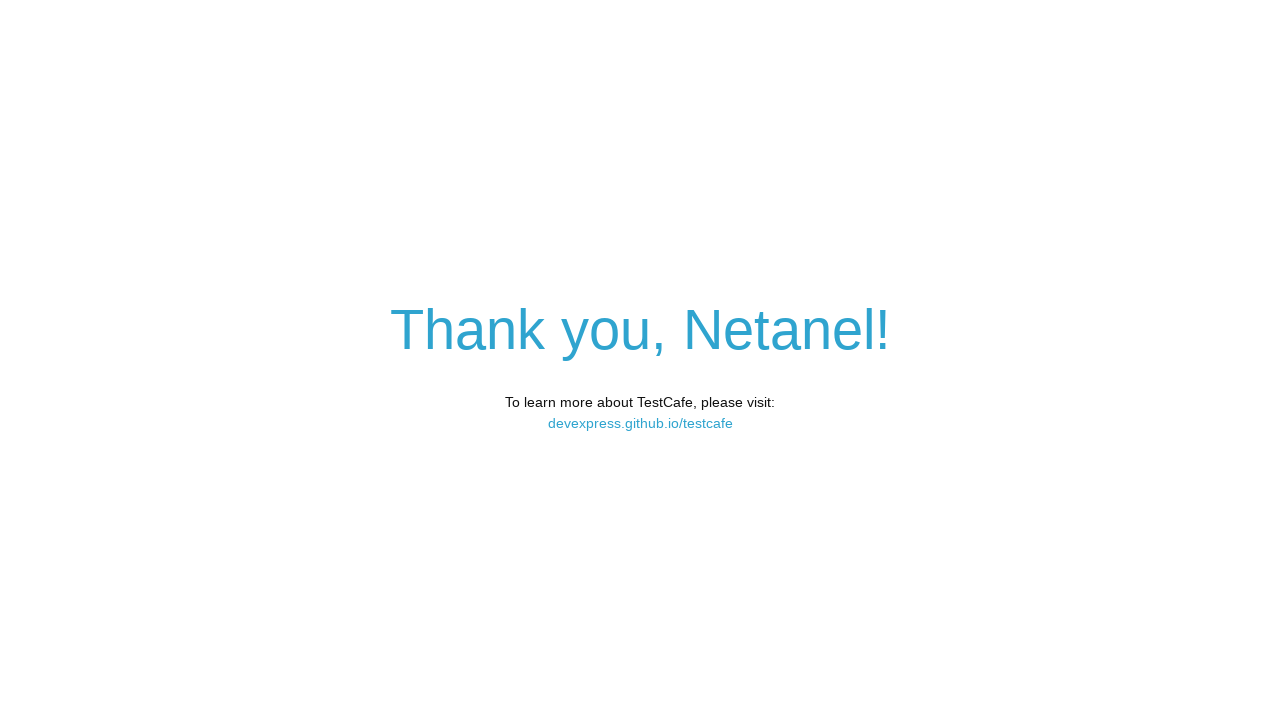